Tests file download functionality by navigating to a download page and clicking on a download link to trigger a file download.

Starting URL: https://the-internet.herokuapp.com/download

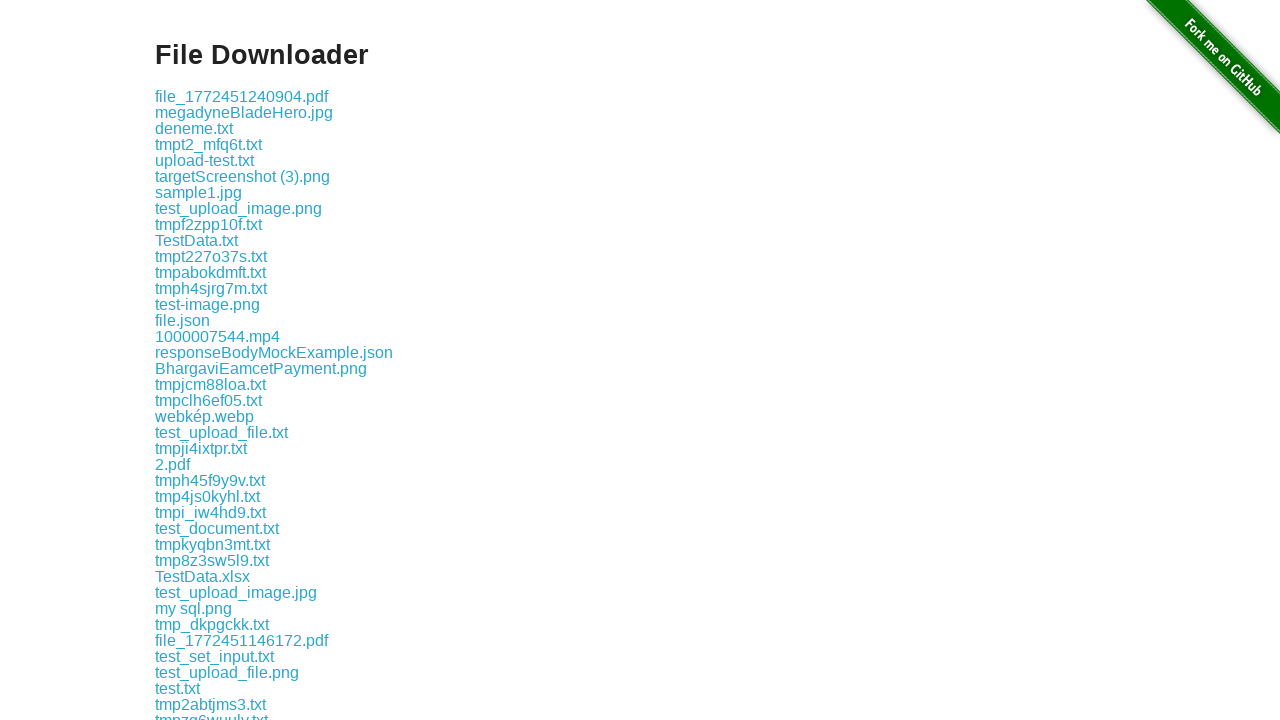

Download page loaded with download link visible
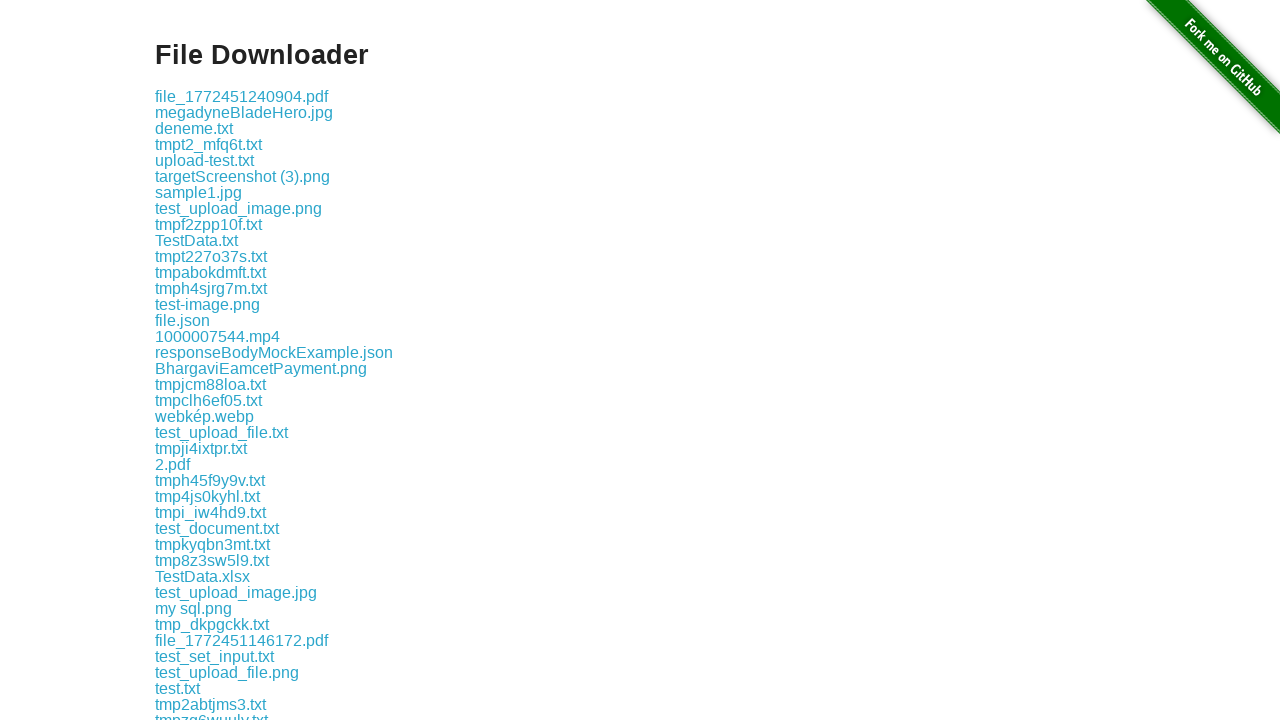

Clicked download link to trigger file download at (242, 96) on .example a
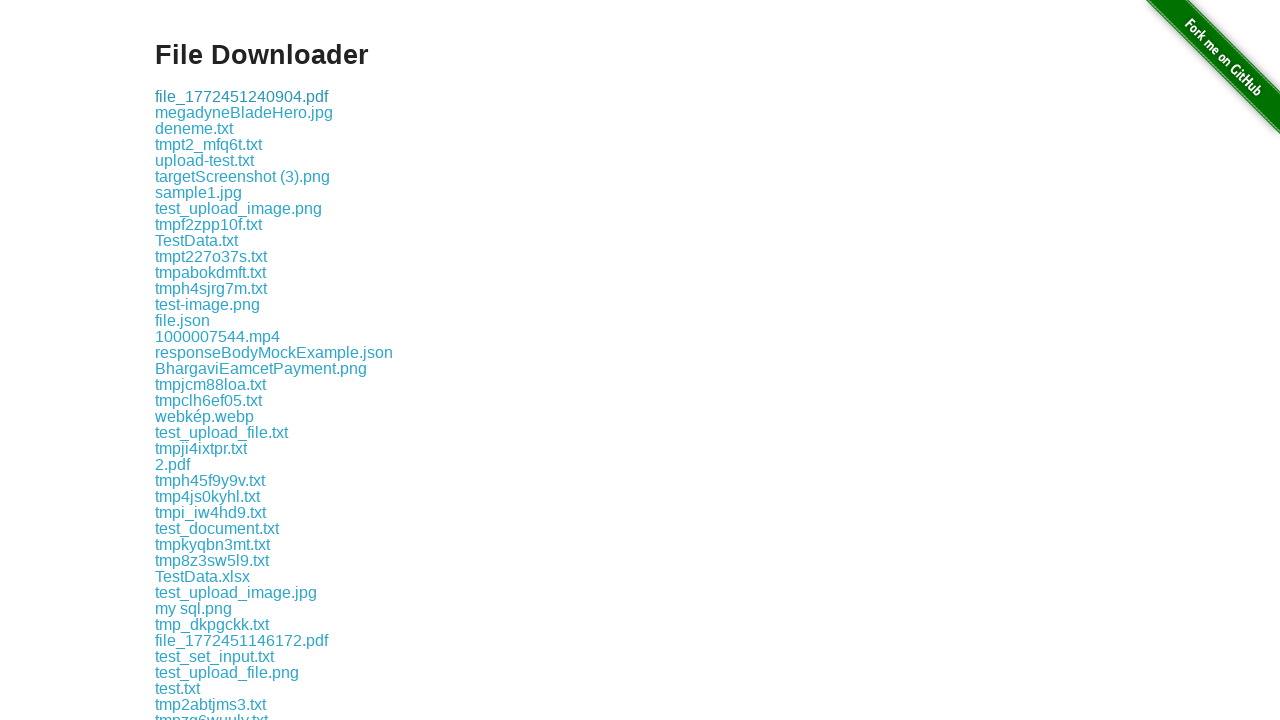

File download completed
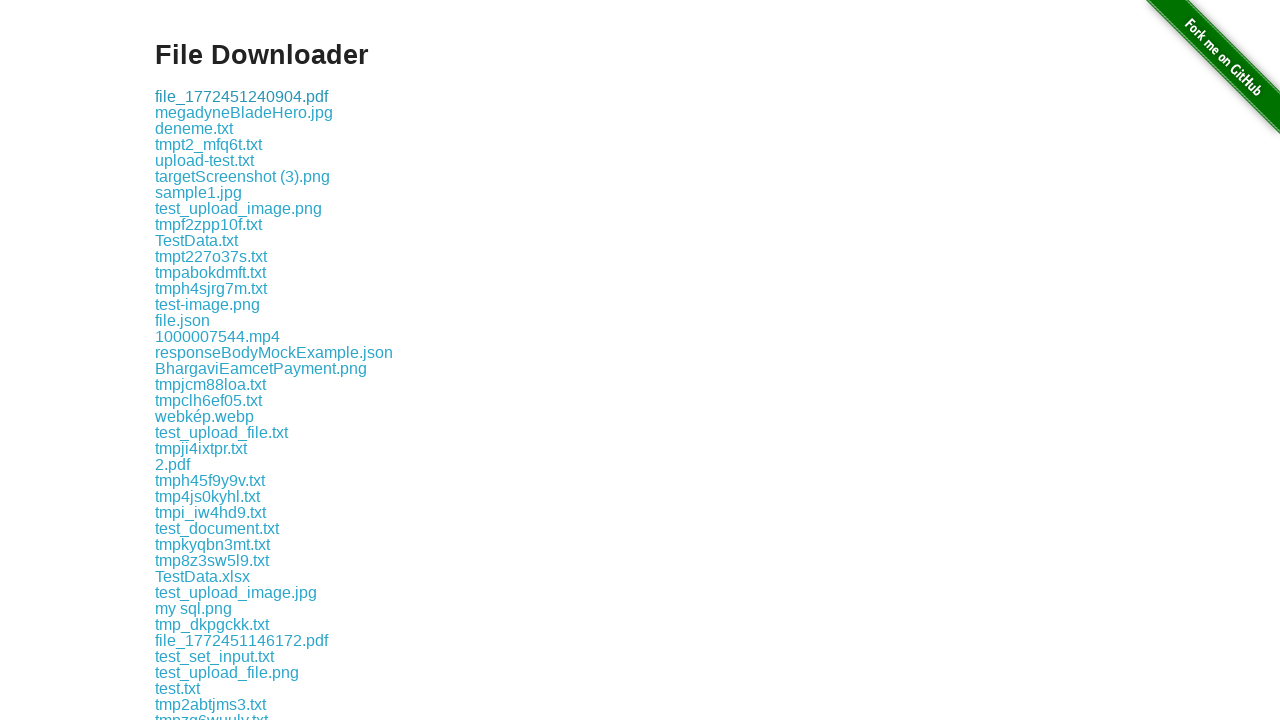

Retrieved downloaded file path
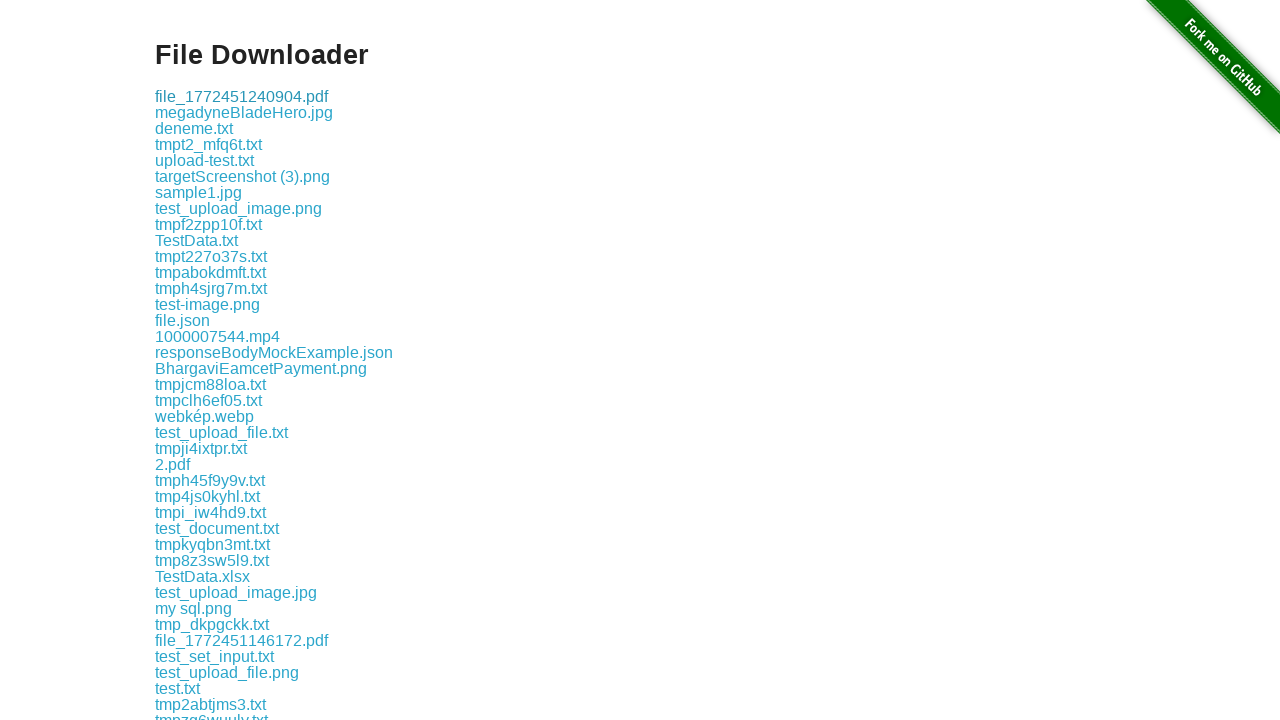

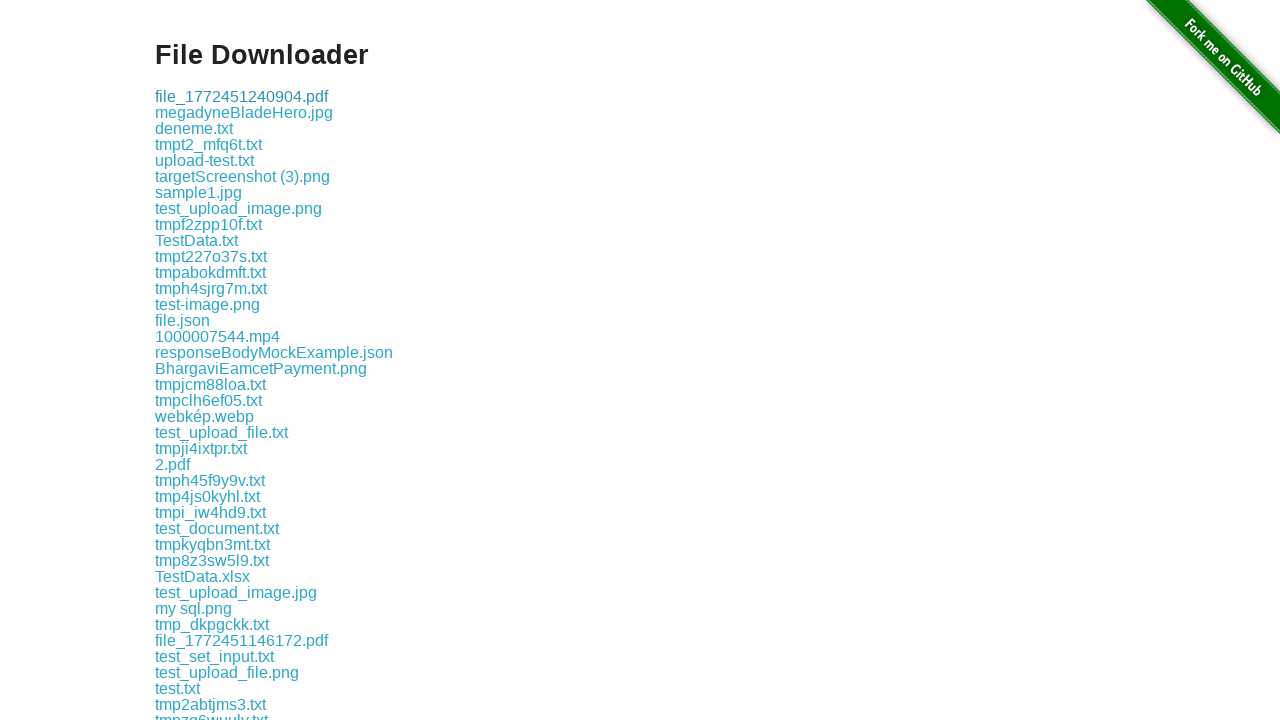